Tests form submission on W3Schools HTML form demo page by switching to an iframe, filling first name and last name fields, and submitting the form.

Starting URL: https://www.w3schools.com/html/tryit.asp?filename=tryhtml_form_submit

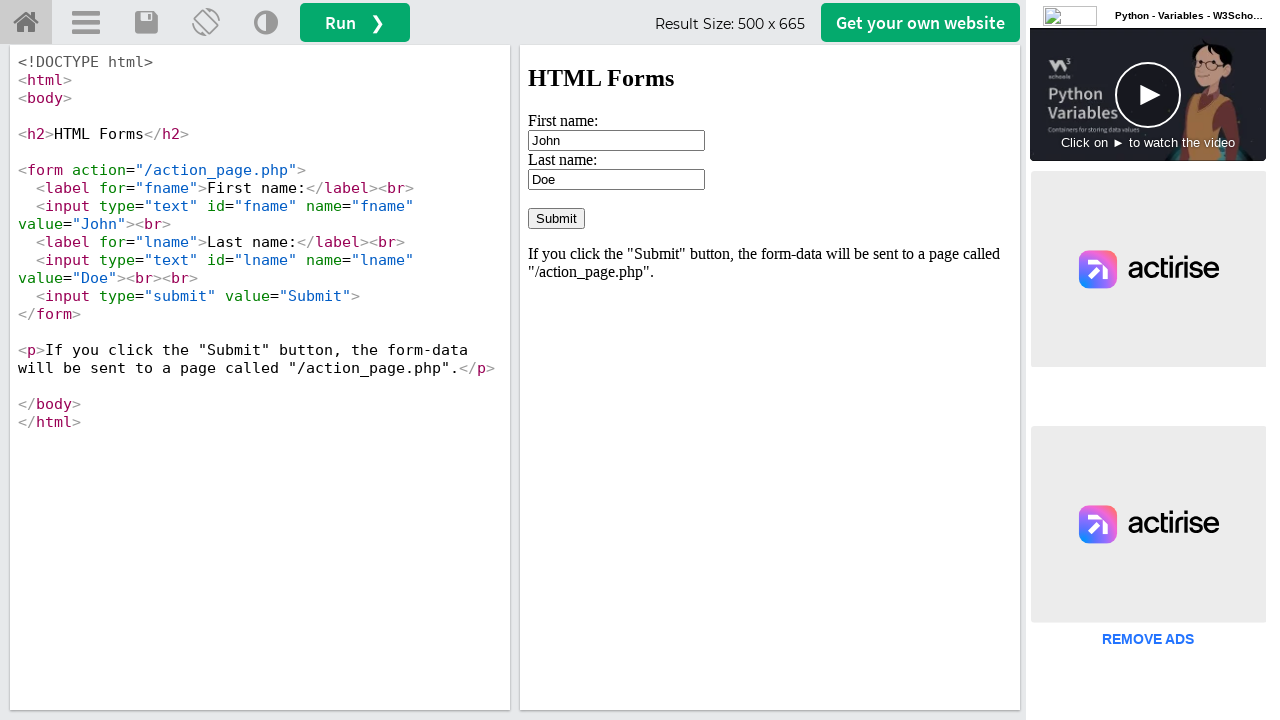

Waited for iframe #iframeResult to load
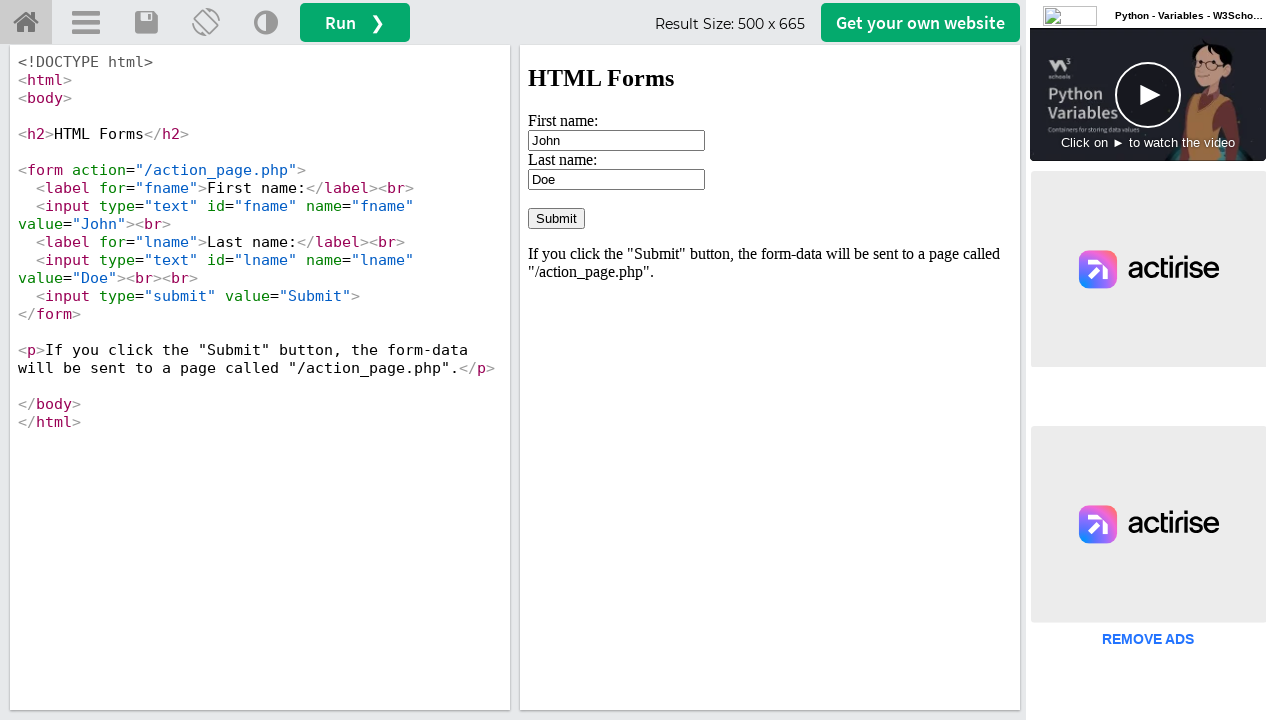

Located iframe containing the form
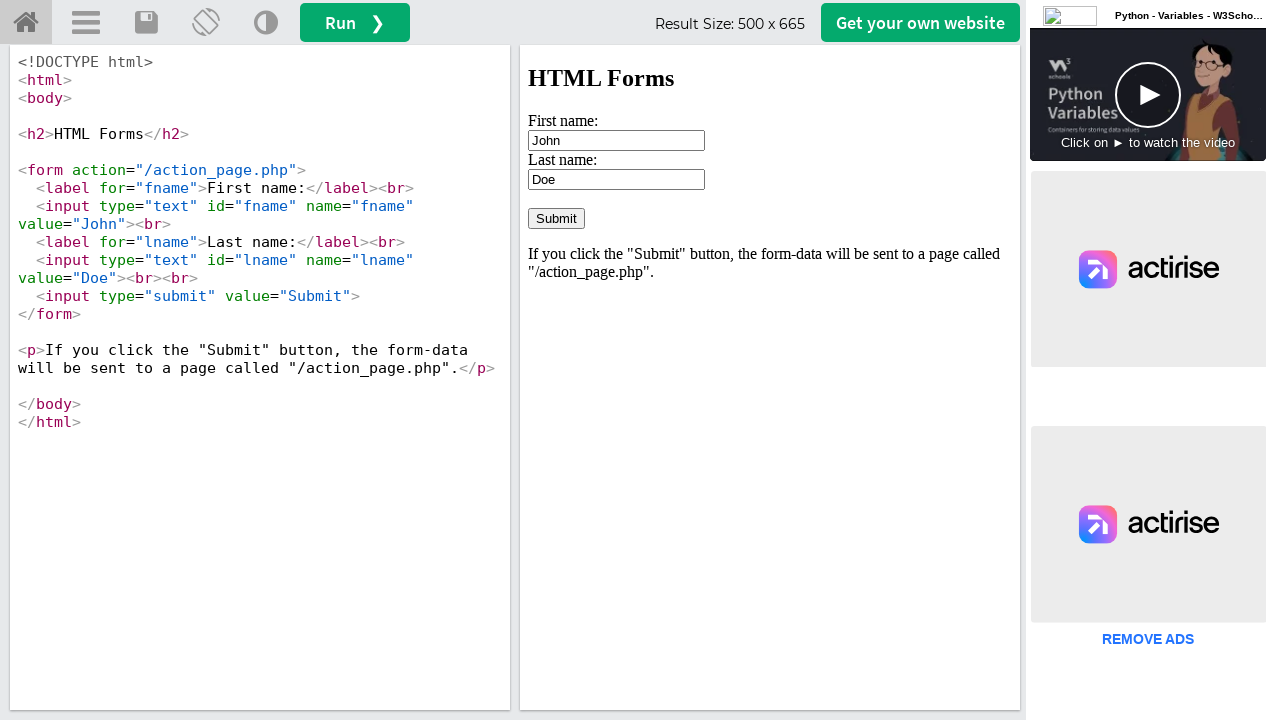

Cleared first name field on #iframeResult >> internal:control=enter-frame >> #fname
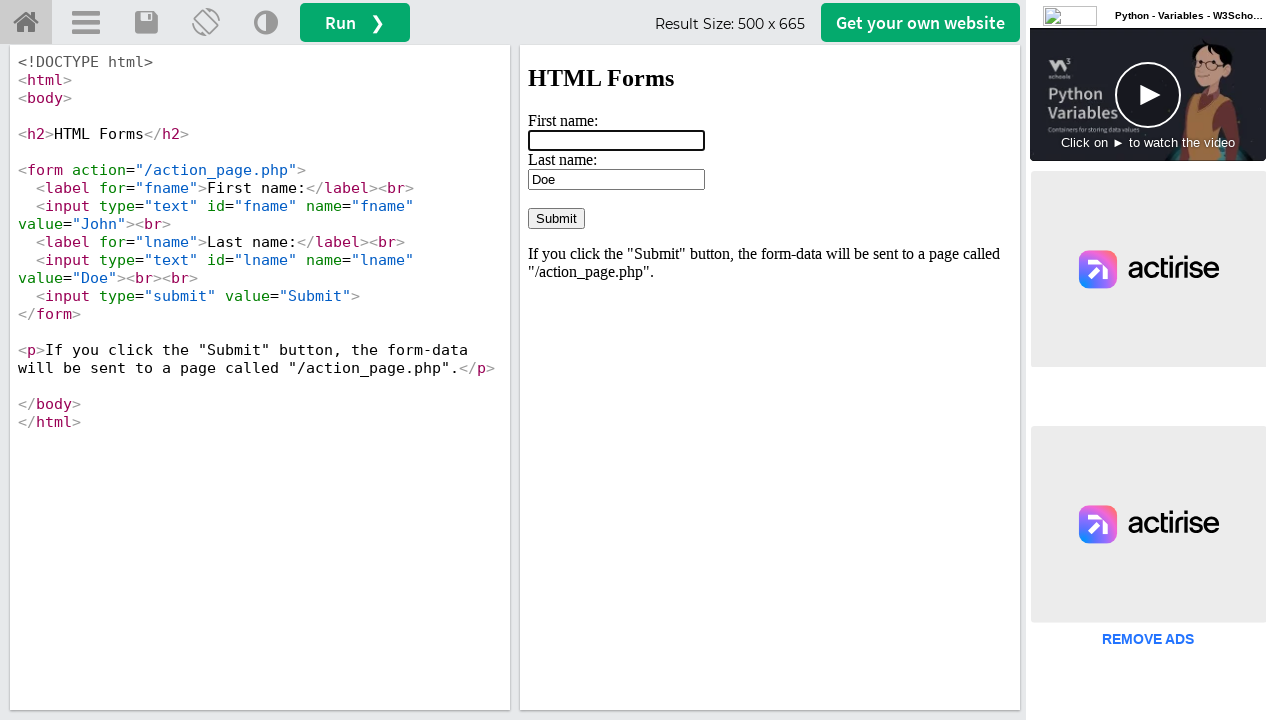

Filled first name field with 'Dasha' on #iframeResult >> internal:control=enter-frame >> #fname
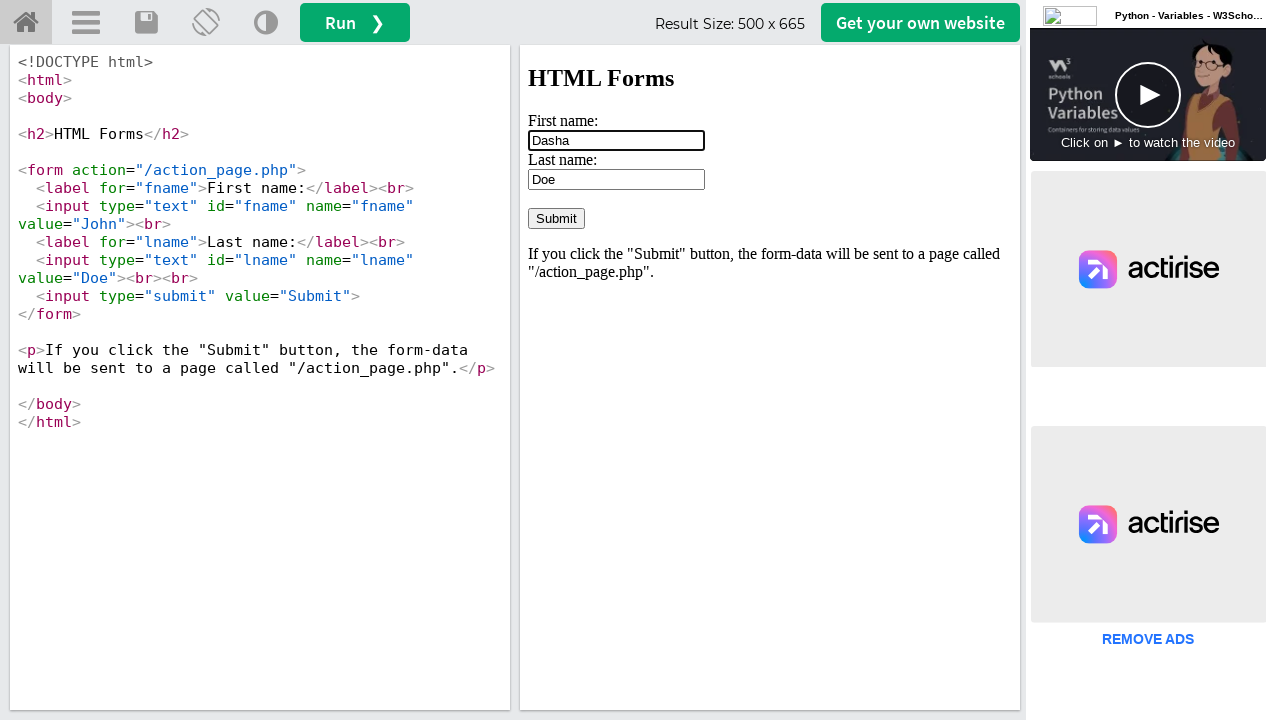

Cleared last name field on #iframeResult >> internal:control=enter-frame >> #lname
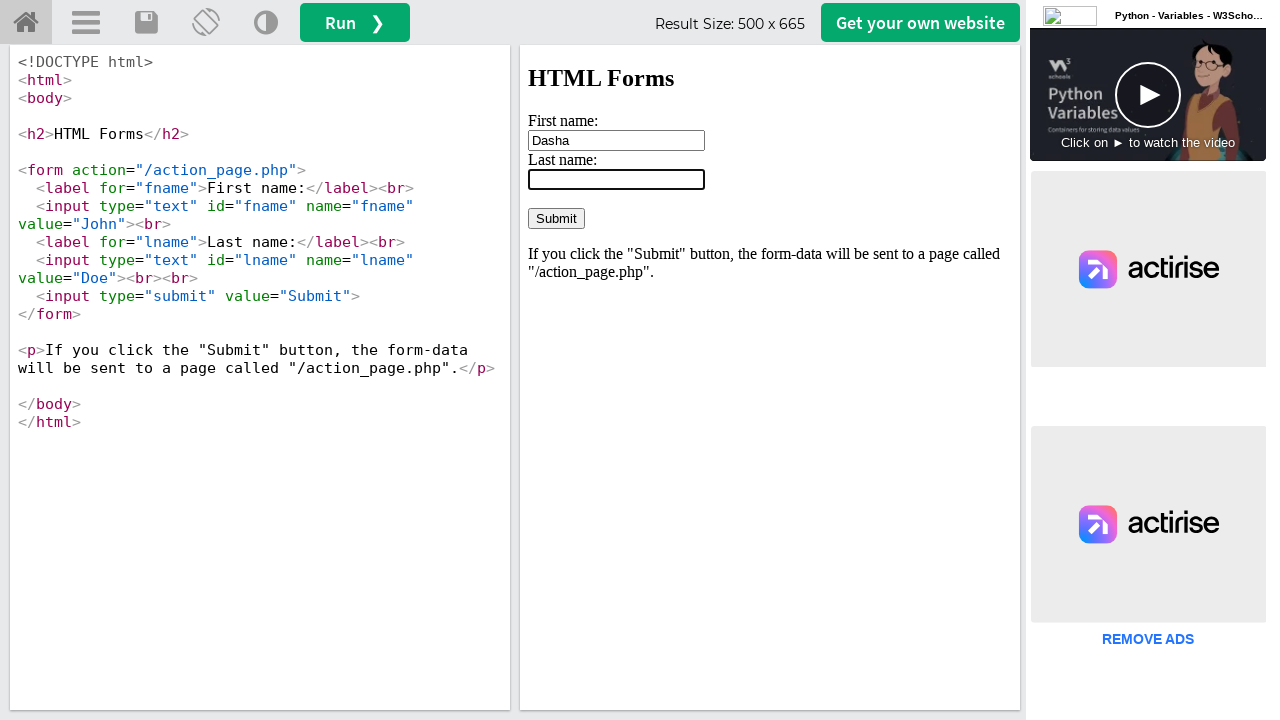

Filled last name field with 'Menshykova' on #iframeResult >> internal:control=enter-frame >> #lname
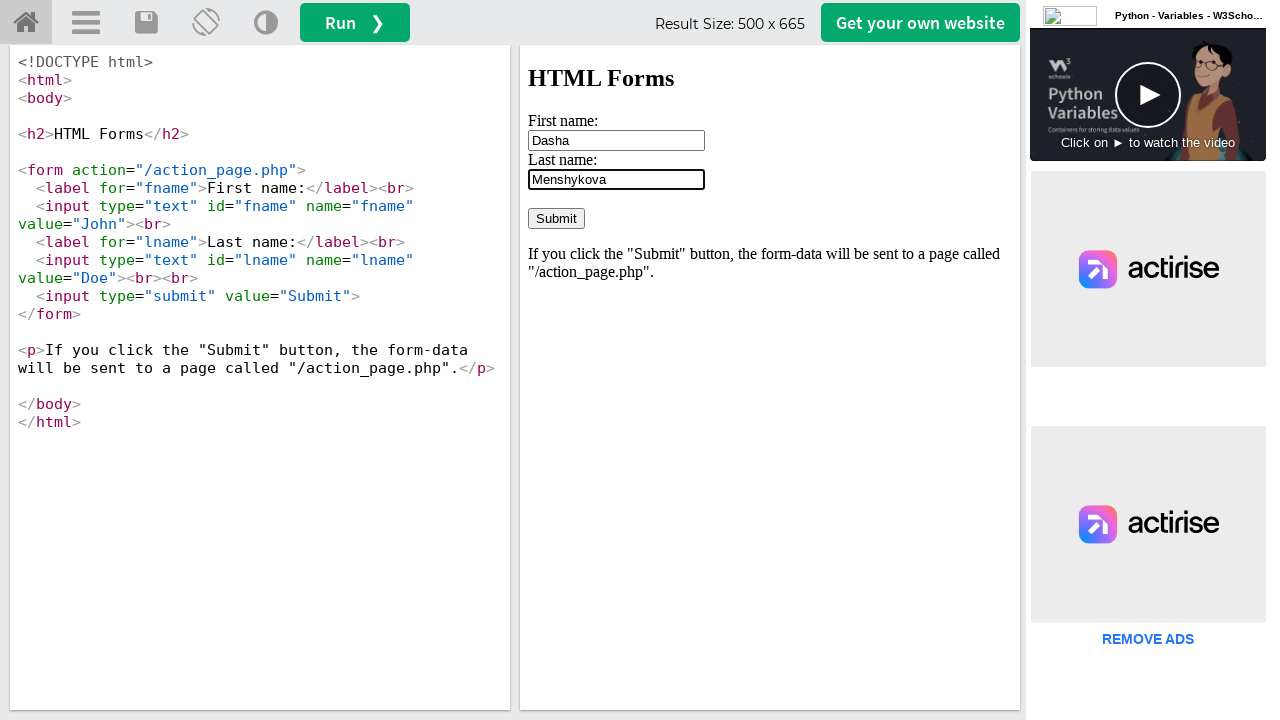

Clicked submit button to submit the form at (556, 218) on #iframeResult >> internal:control=enter-frame >> input[type='submit']
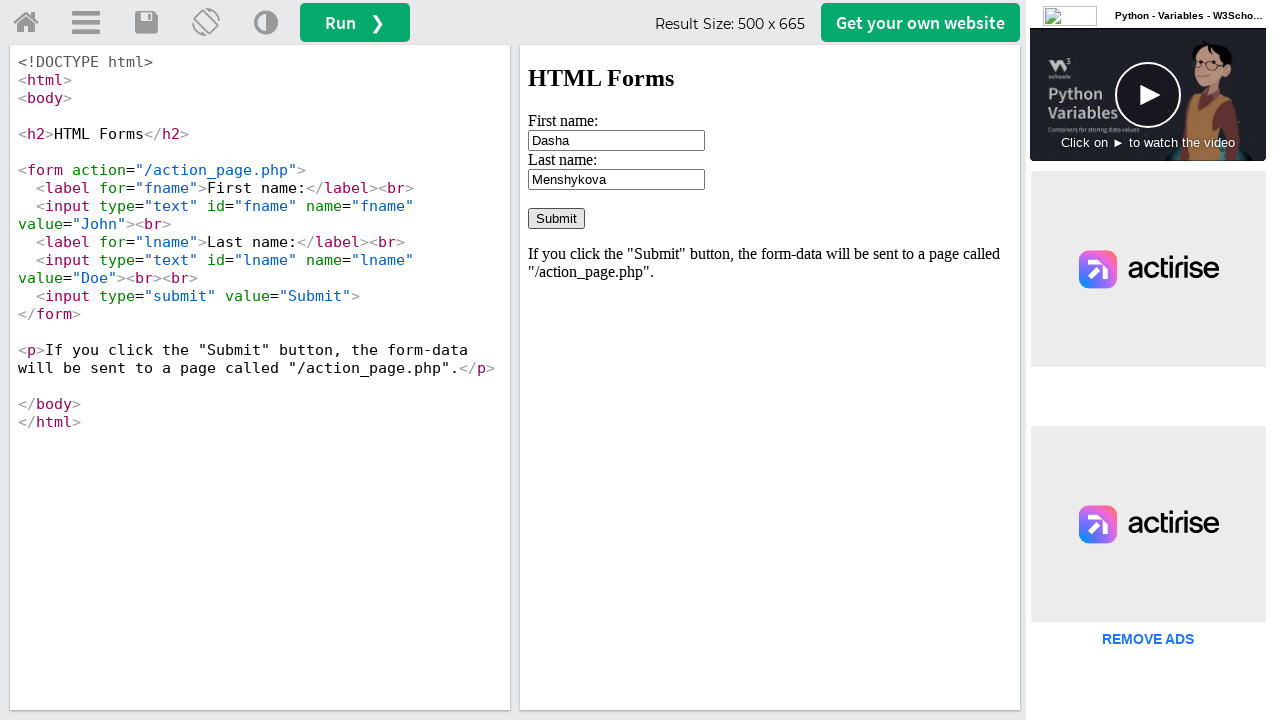

Form submission completed and result page loaded
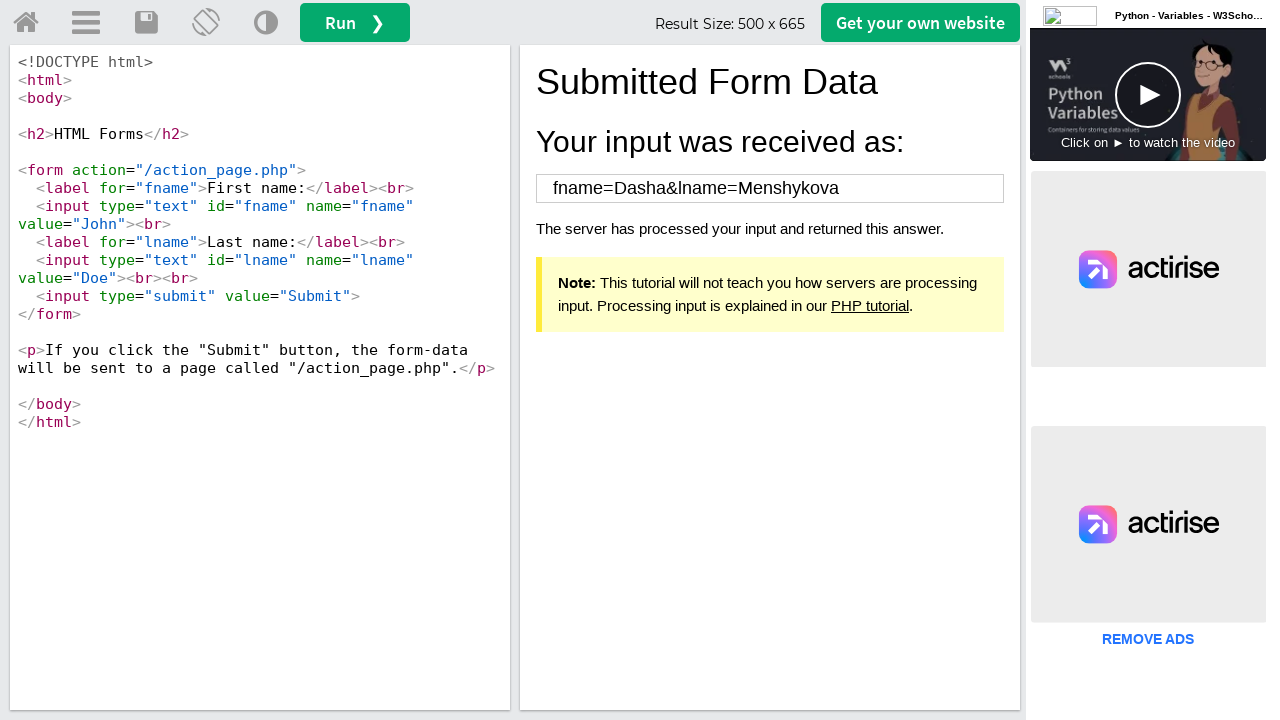

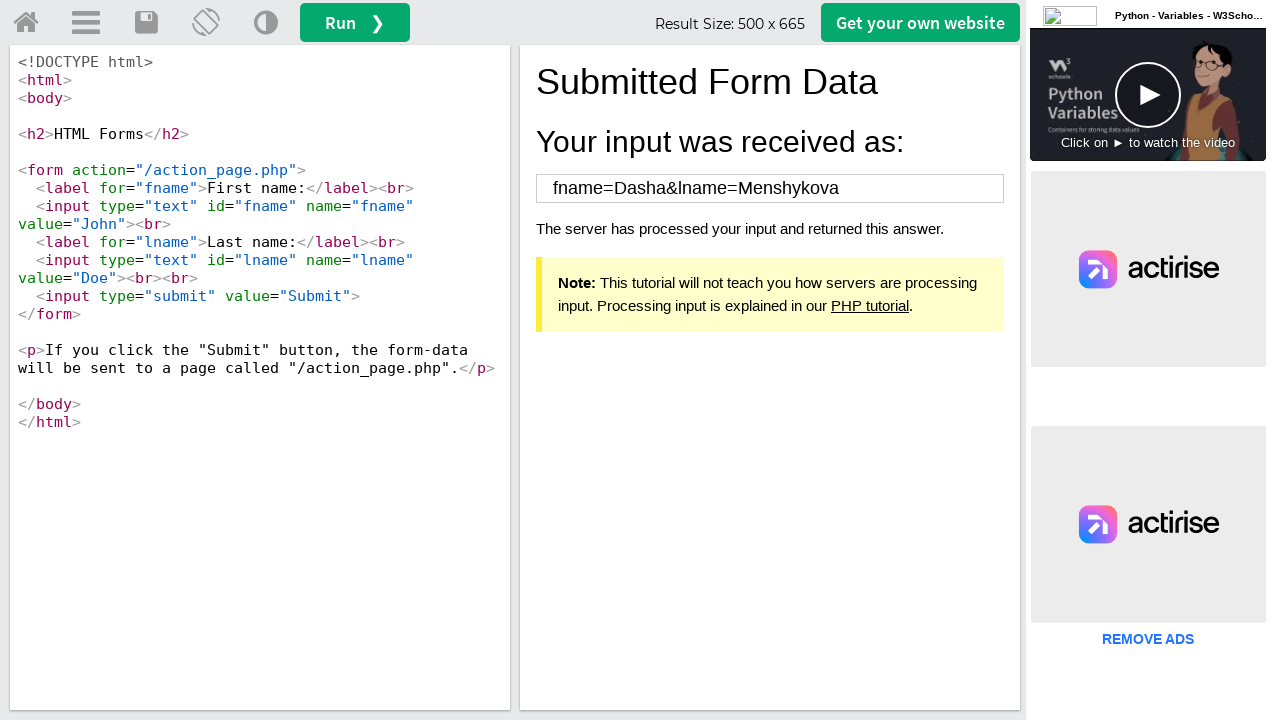